Tests an explicit wait scenario where the script waits for a price element to show "100", then clicks a book button, calculates a value based on displayed input, fills an answer field, and submits the form.

Starting URL: http://suninjuly.github.io/explicit_wait2.html

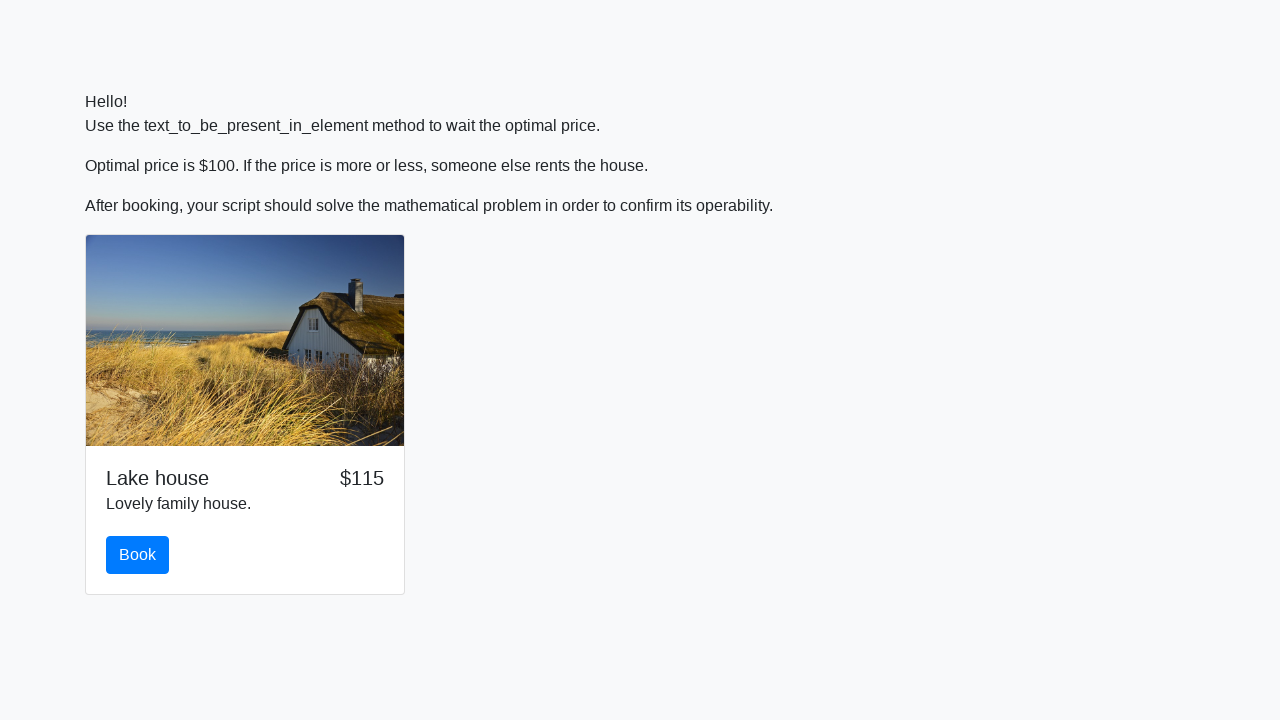

Waited for price element to show '100'
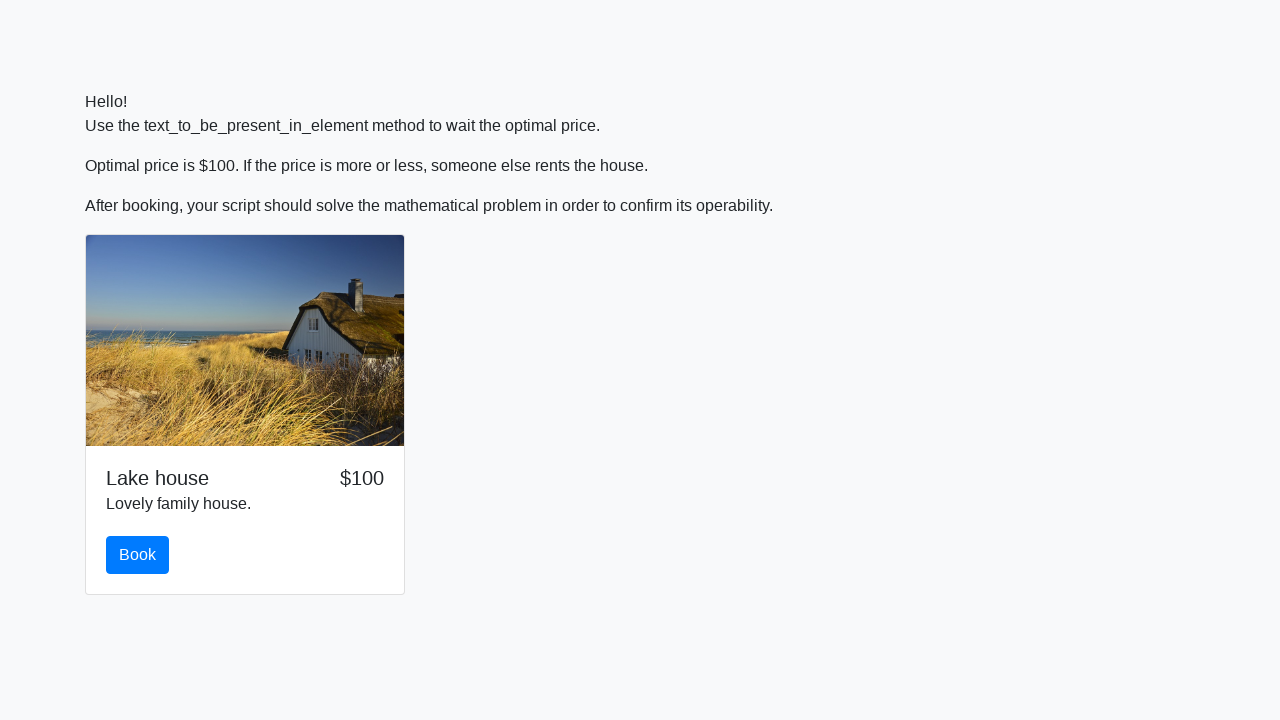

Clicked the book button at (138, 555) on #book
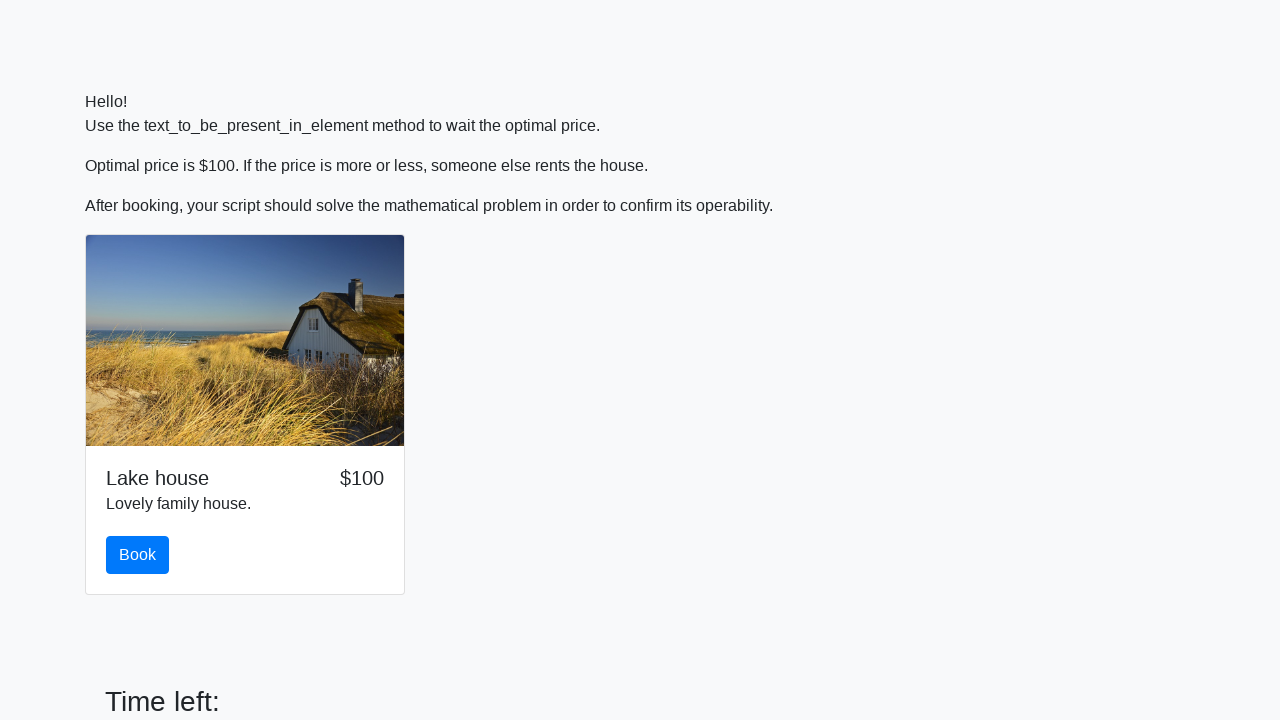

Retrieved input value for calculation: 626
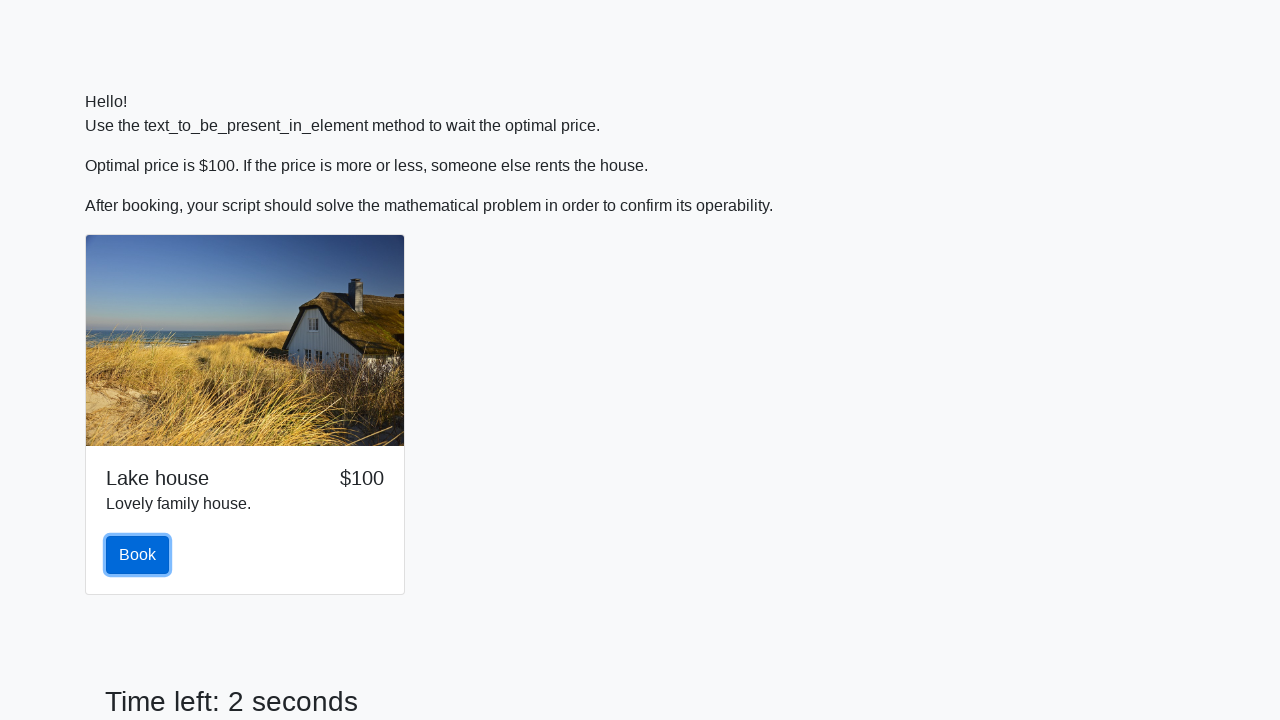

Calculated answer using formula log(abs(12 * sin(x))): 2.1746125979131357
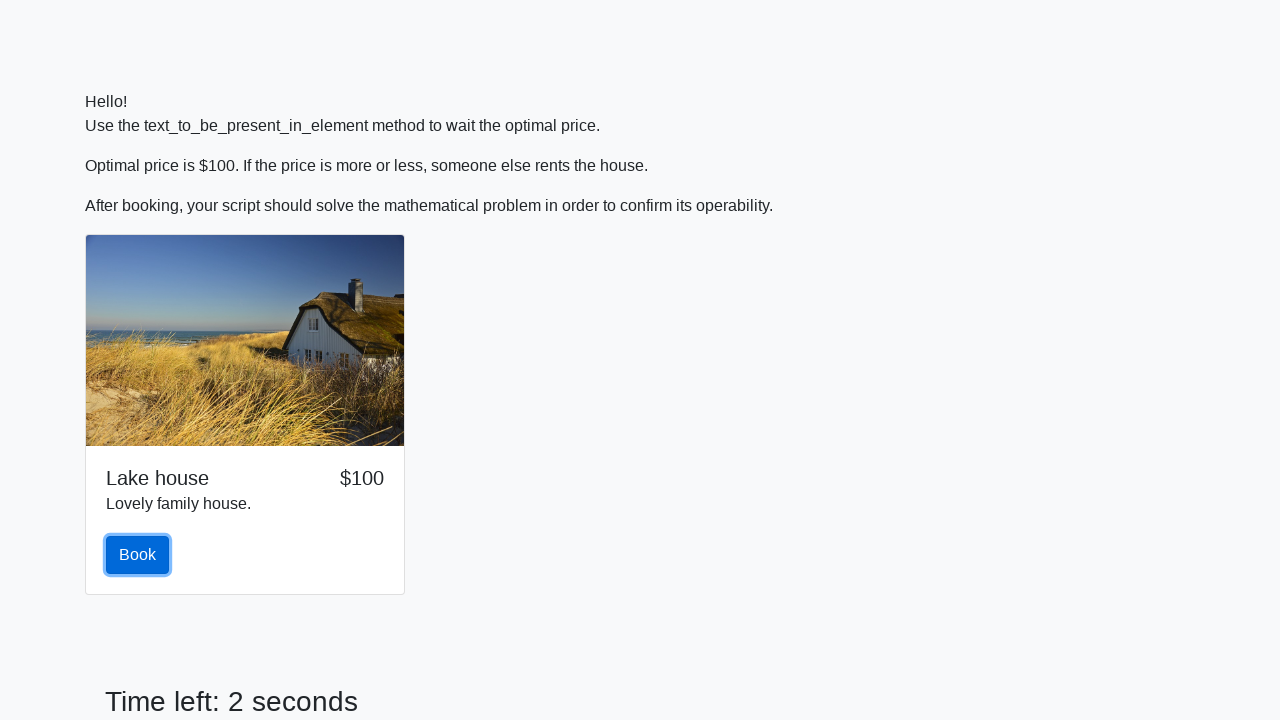

Filled answer field with calculated value on #answer
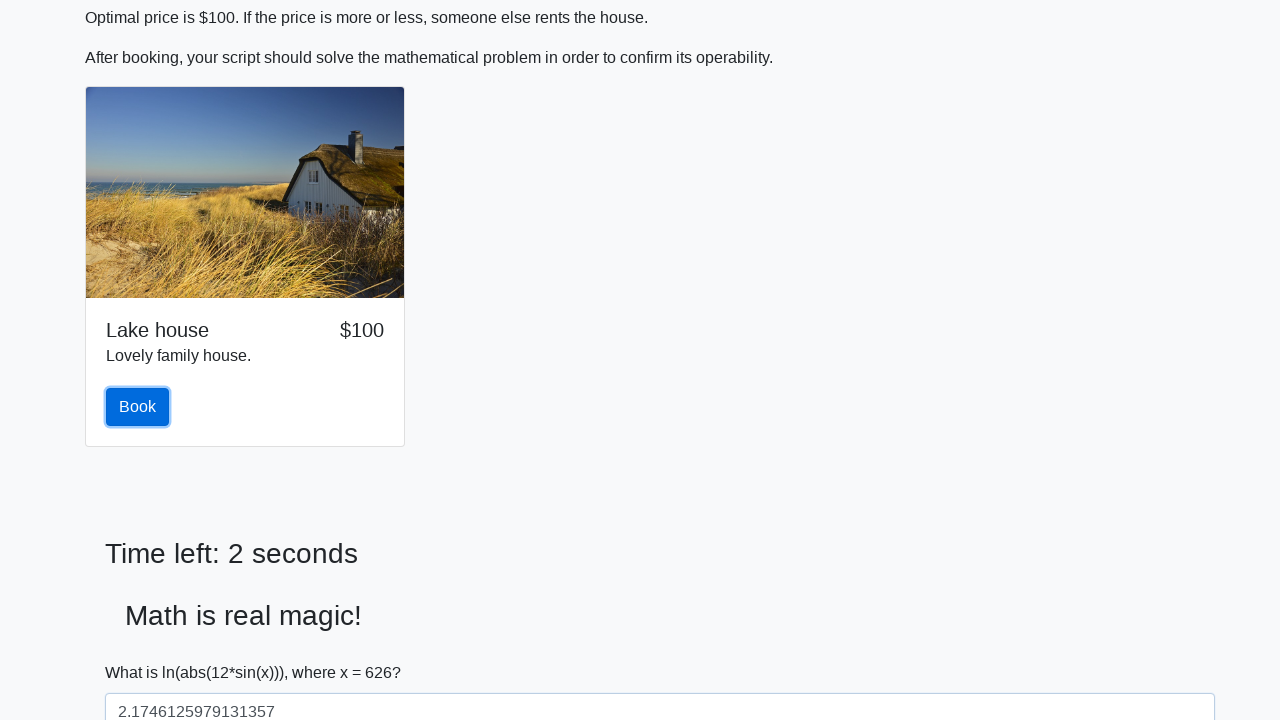

Clicked the solve button to submit the form at (143, 651) on #solve
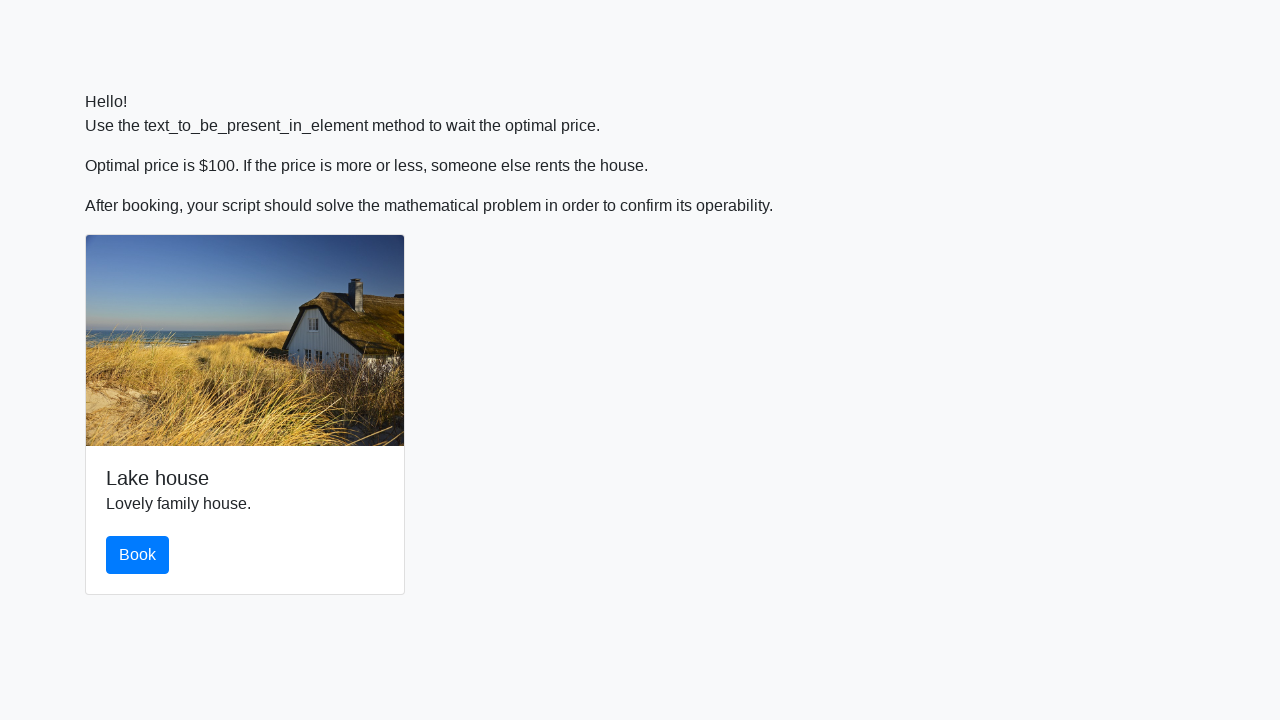

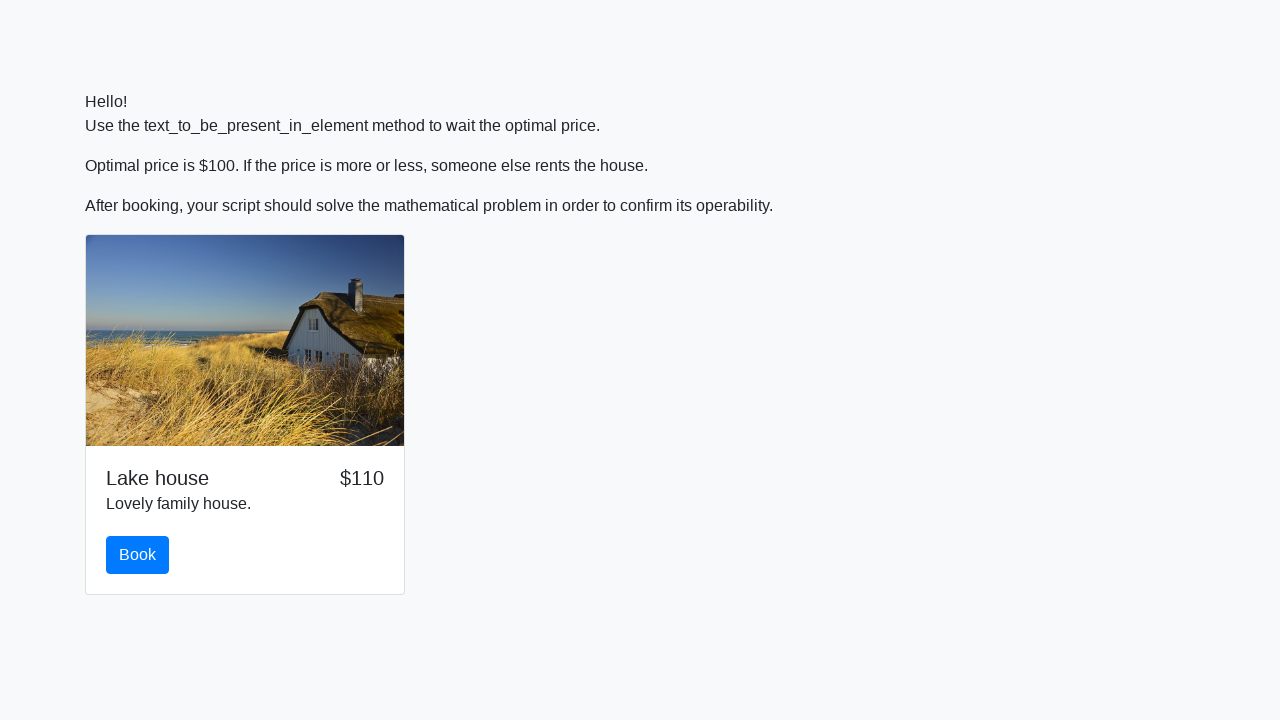